Tests clicking on selenium143 link using ID selector

Starting URL: http://omayo.blogspot.com

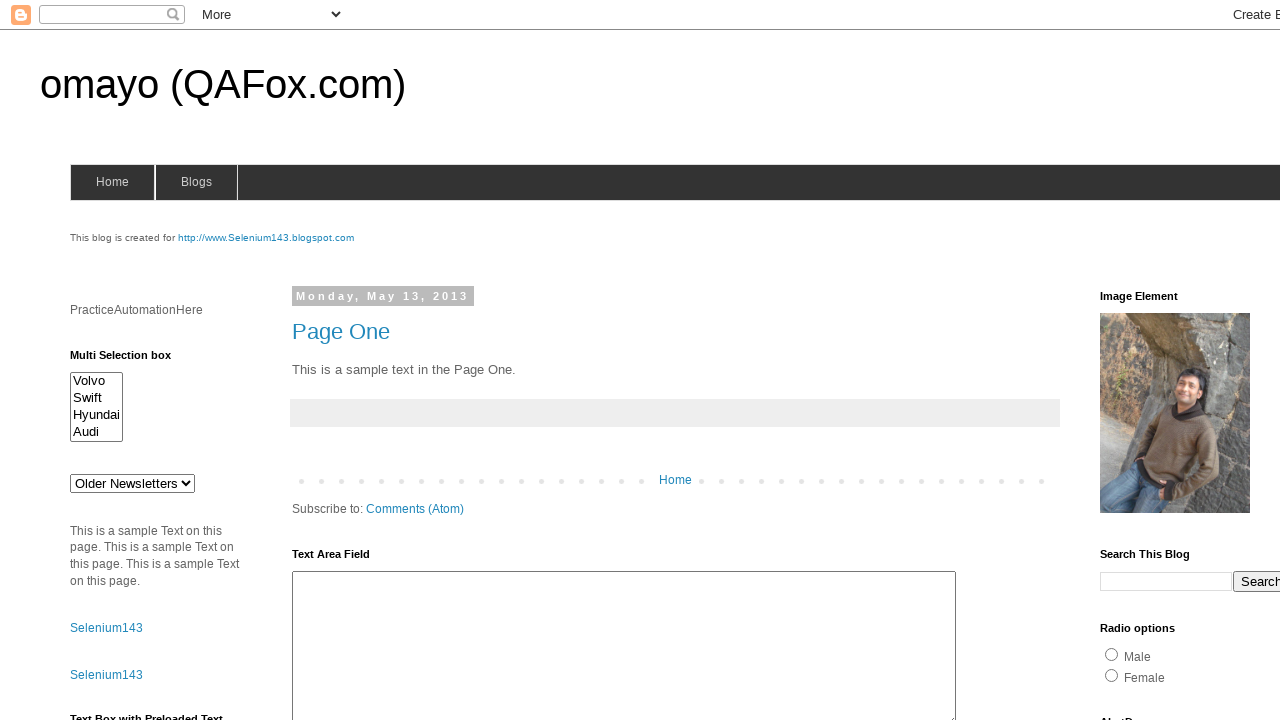

Clicked on selenium143 link using ID selector at (266, 238) on #selenium143
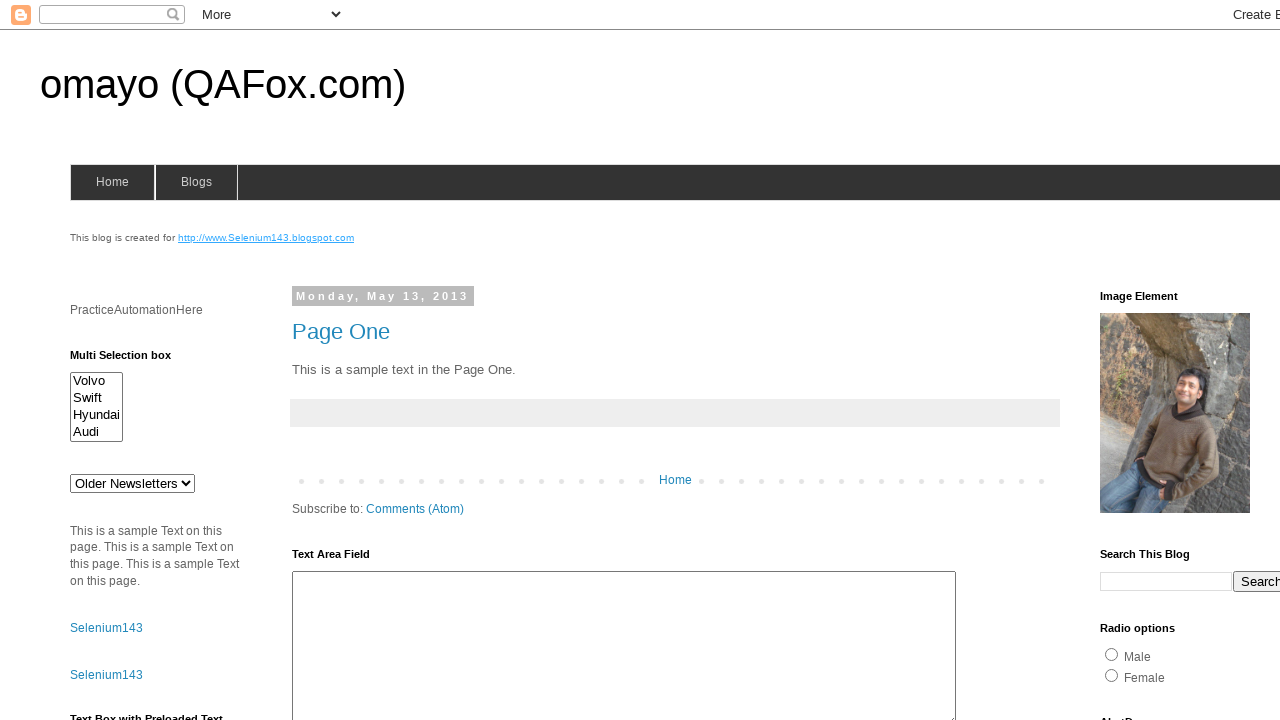

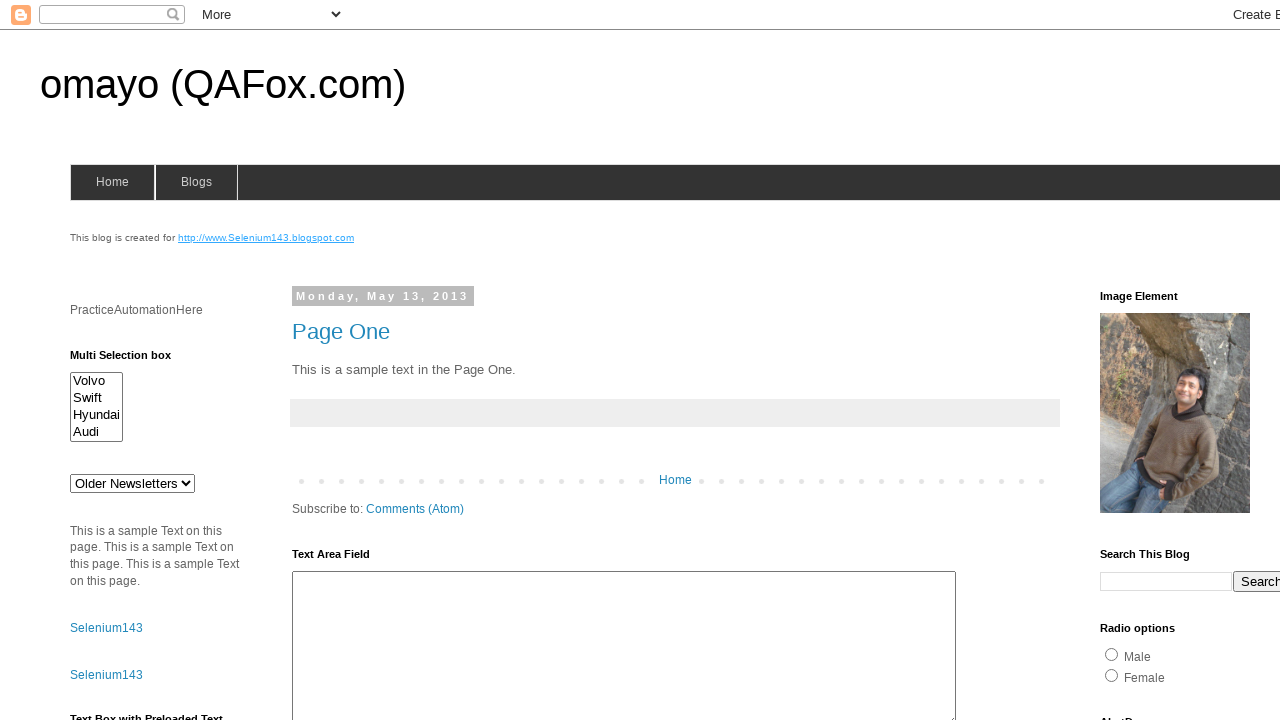